Tests a practice form by filling out various fields including name, email, password, checkbox, dropdown selection, radio button, and date of birth, then submits the form and verifies success message.

Starting URL: https://www.rahulshettyacademy.com/angularpractice/

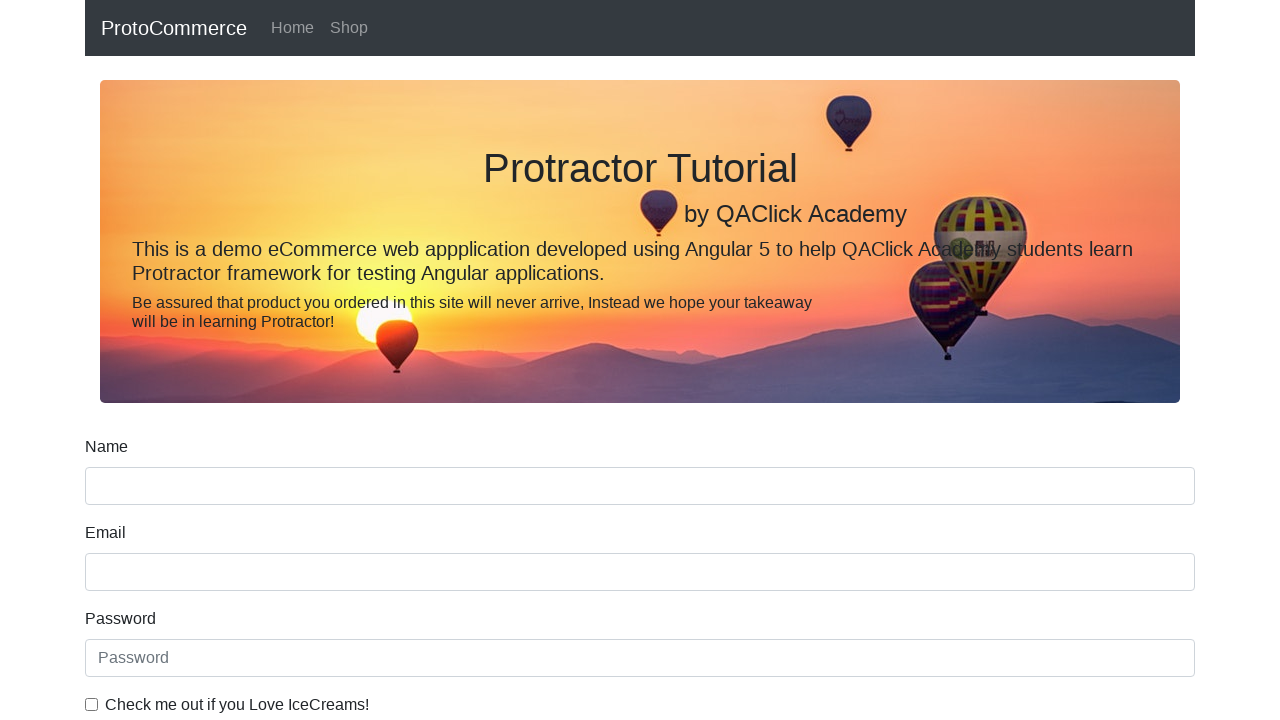

Filled name field with 'Sarah Johnson' on input[name='name']
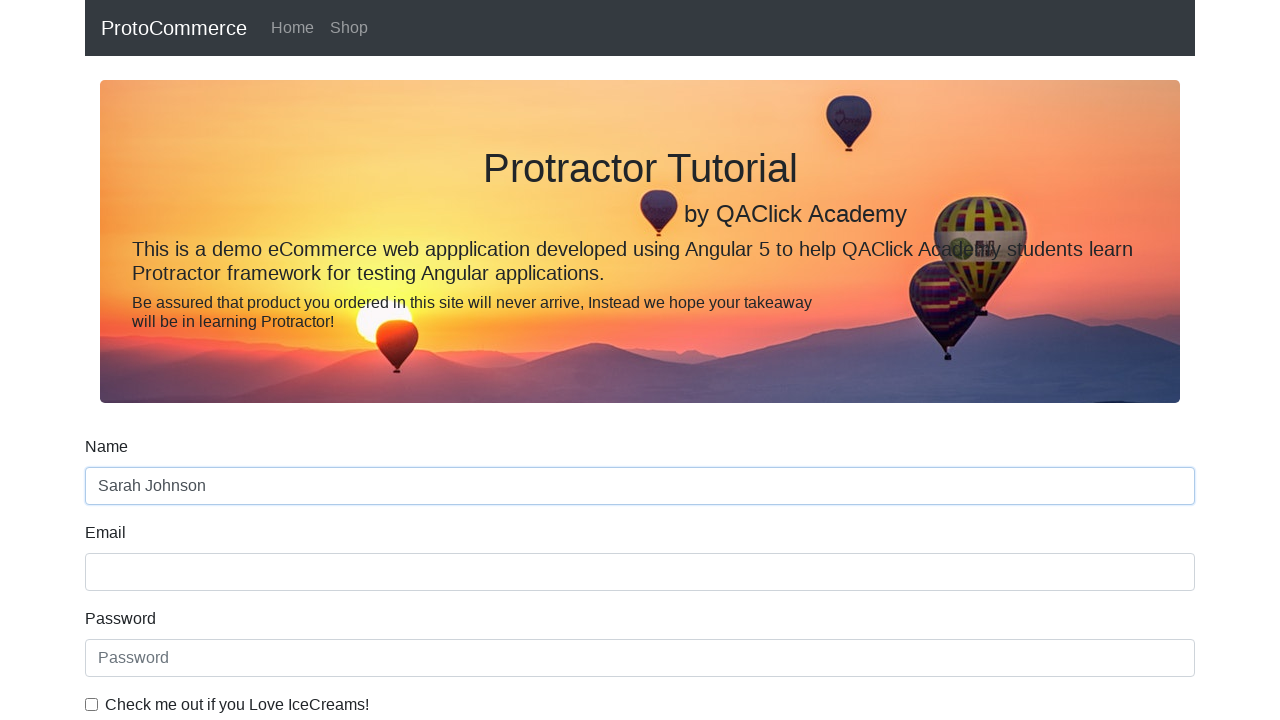

Filled email field with 'sarah.johnson@example.com' on input[name='email']
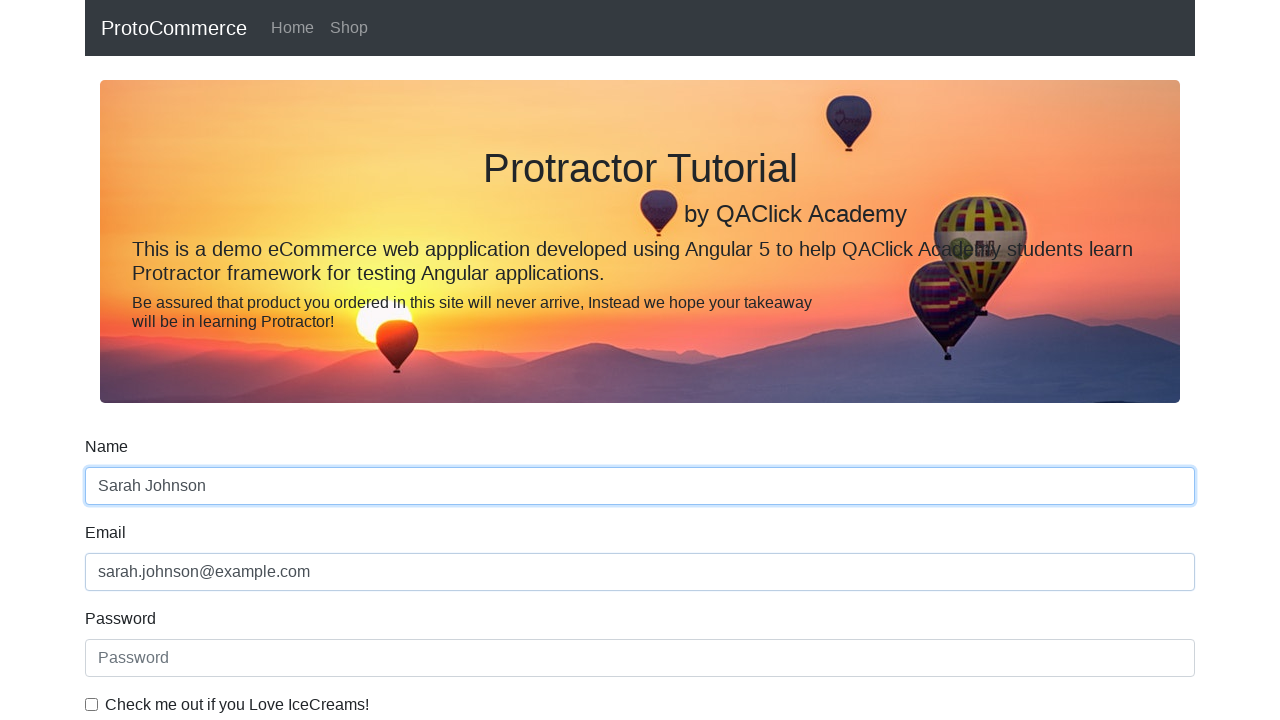

Filled password field with 'SecurePass123' on input[placeholder='Password']
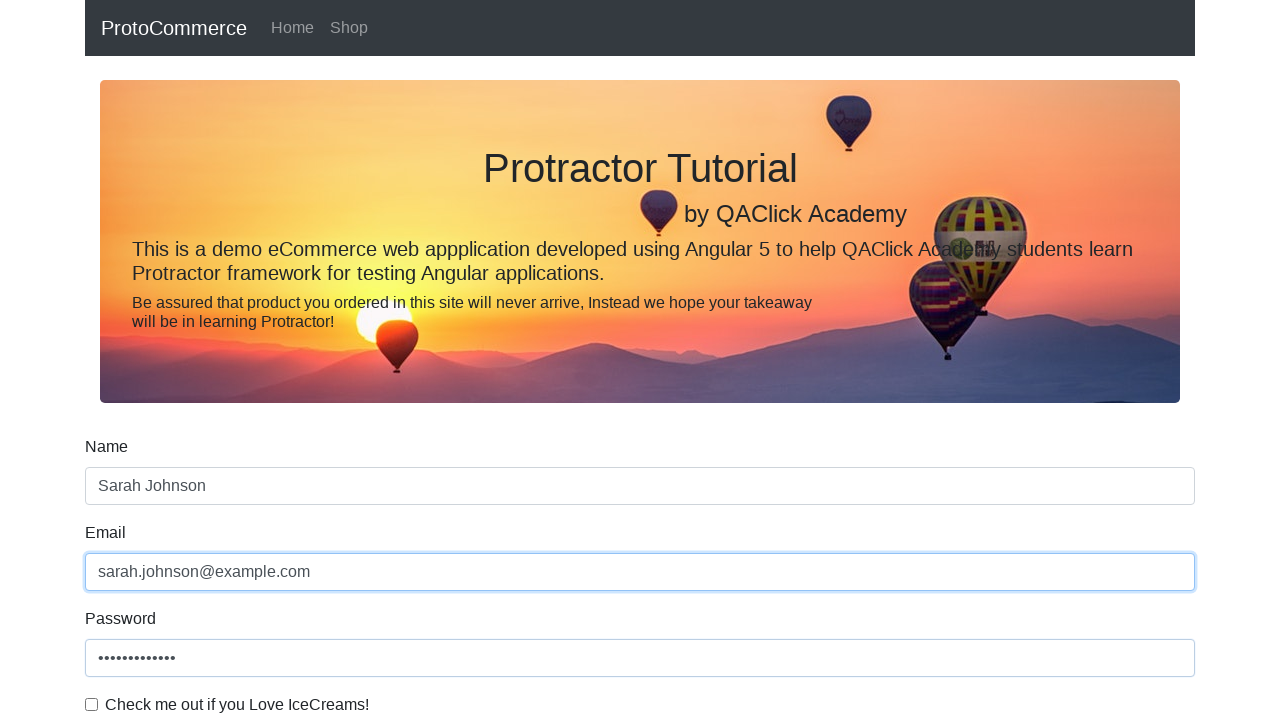

Clicked the example checkbox at (92, 704) on input#exampleCheck1
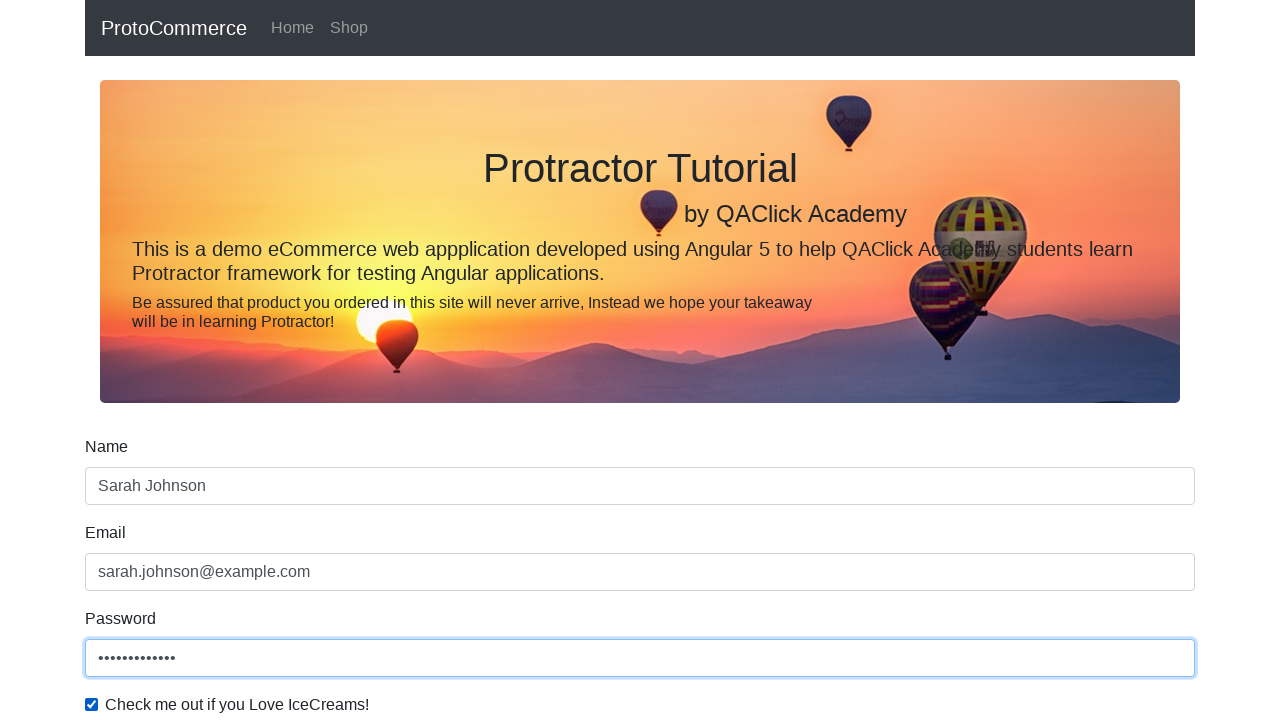

Selected 'Female' from form control dropdown on select#exampleFormControlSelect1
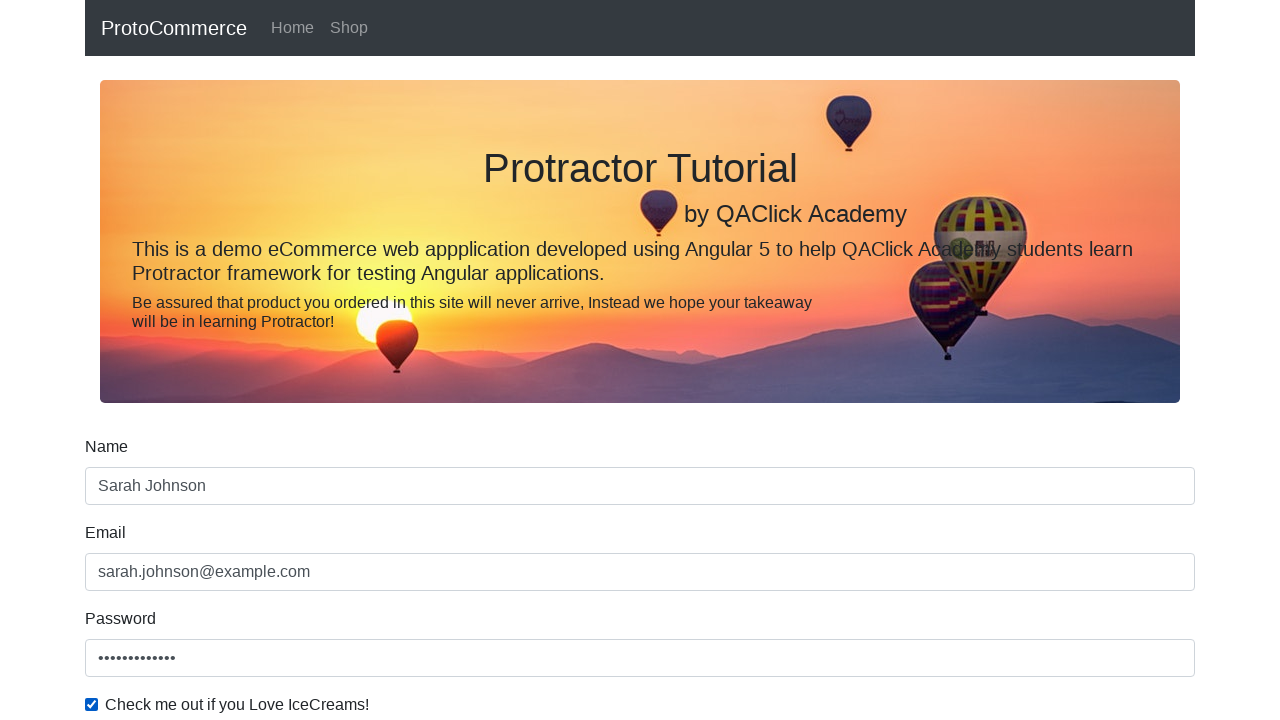

Clicked inline radio button 2 (Student option) at (326, 360) on input#inlineRadio2
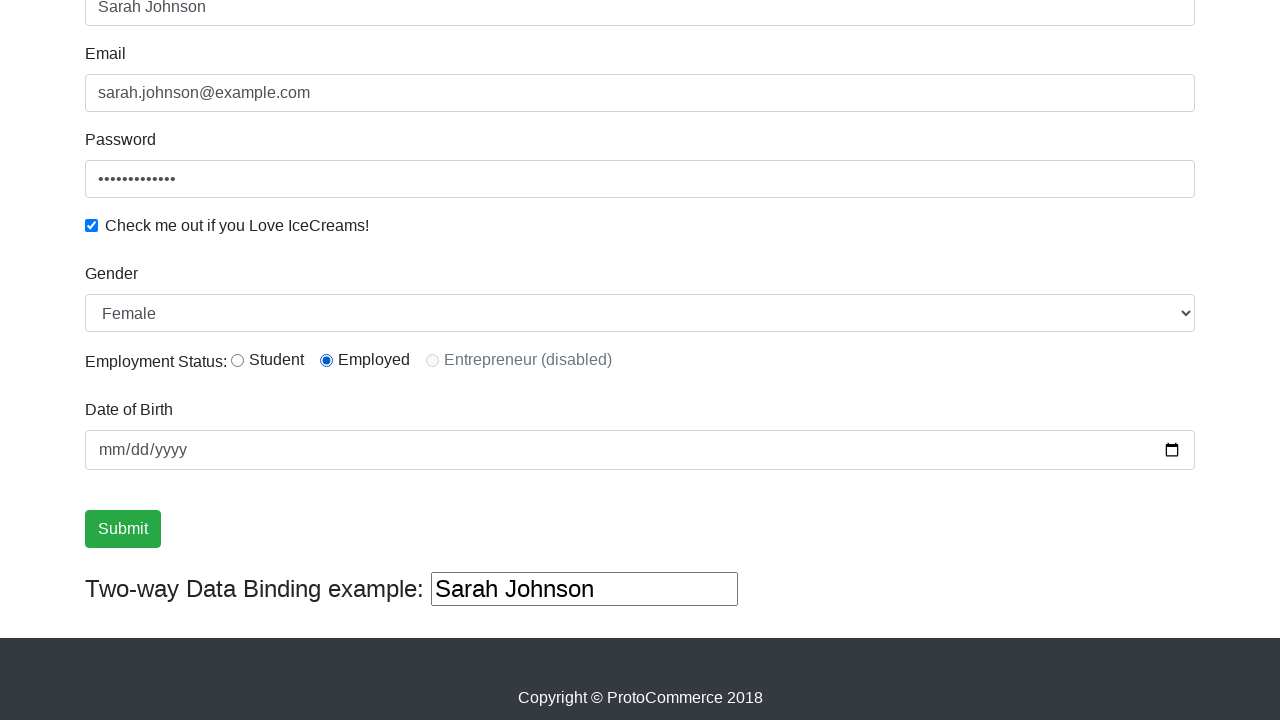

Filled date of birth field with '1992-05-15' on input[name='bday']
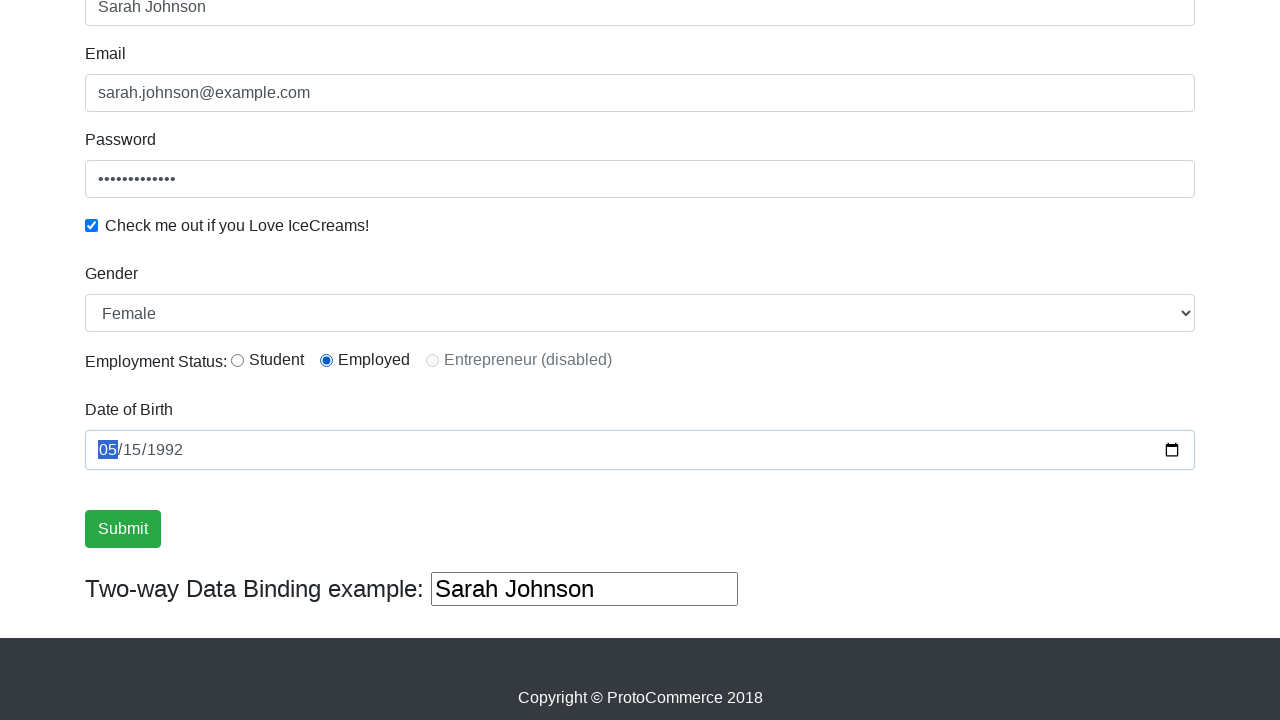

Clicked submit button to submit the form at (123, 529) on input[type='submit']
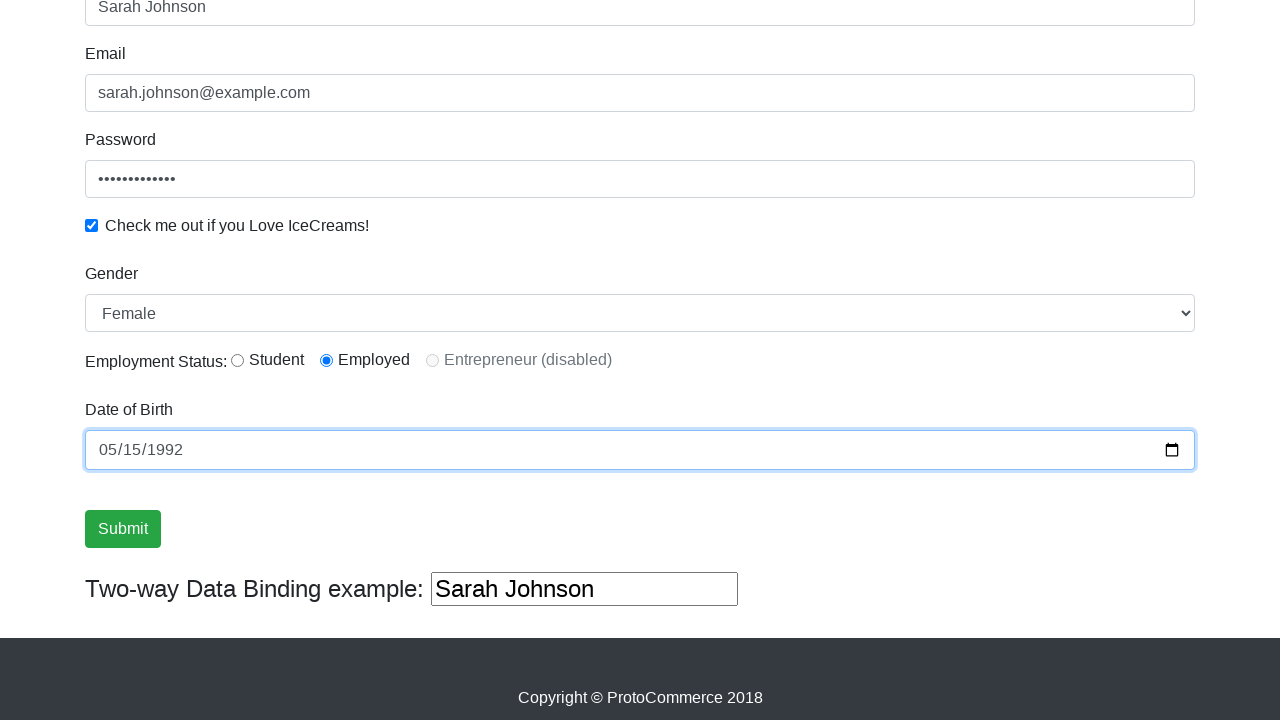

Verified success alert message appeared
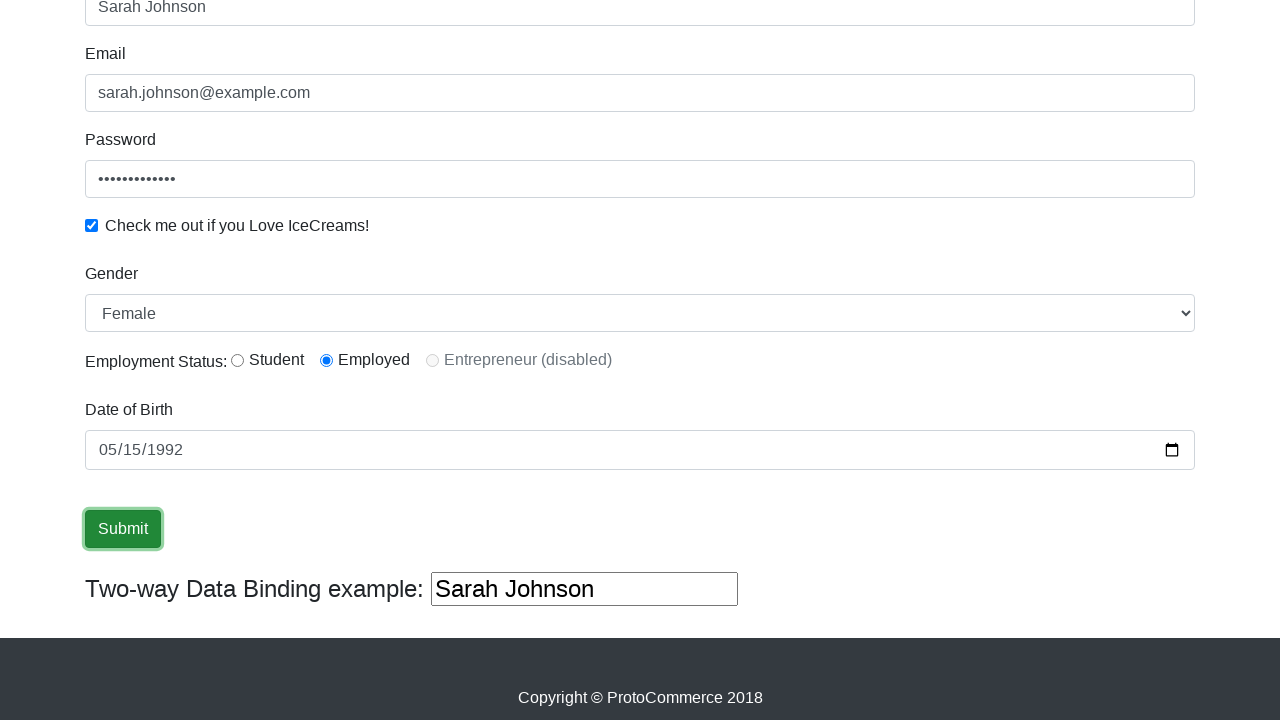

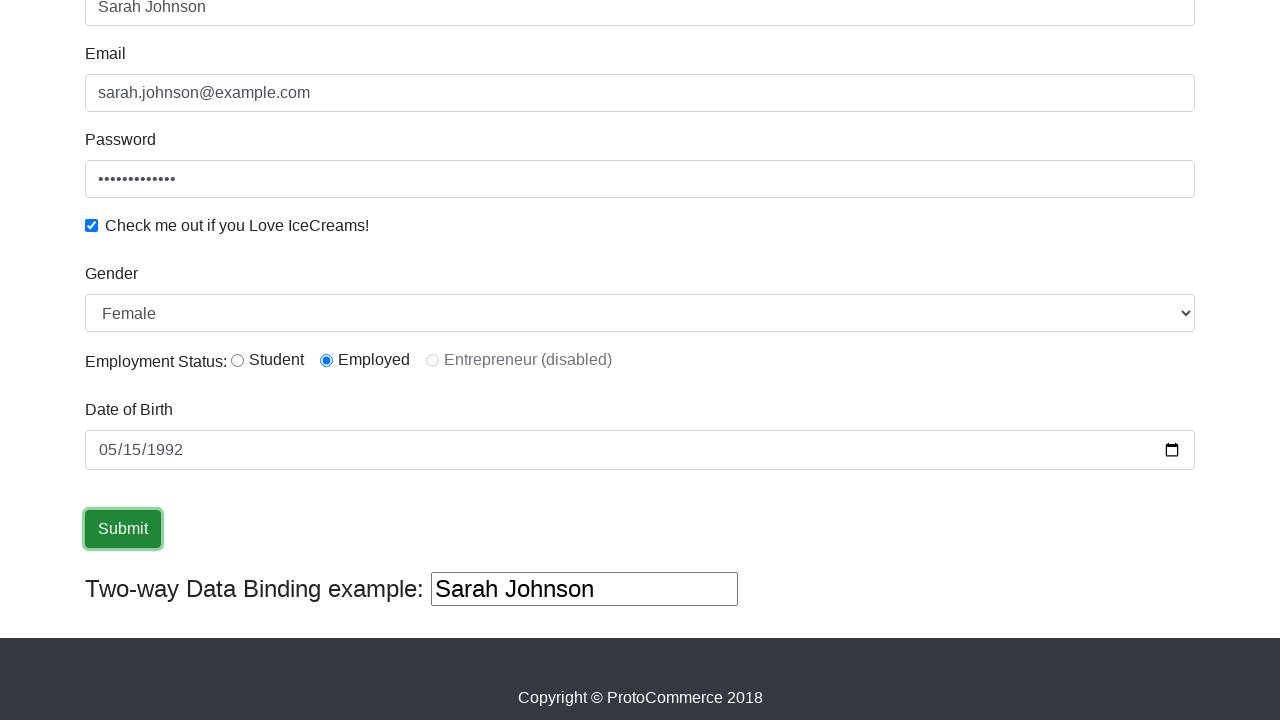